Tests input field by navigating to the inputs page and entering a random number into the number input field.

Starting URL: https://the-internet.herokuapp.com/

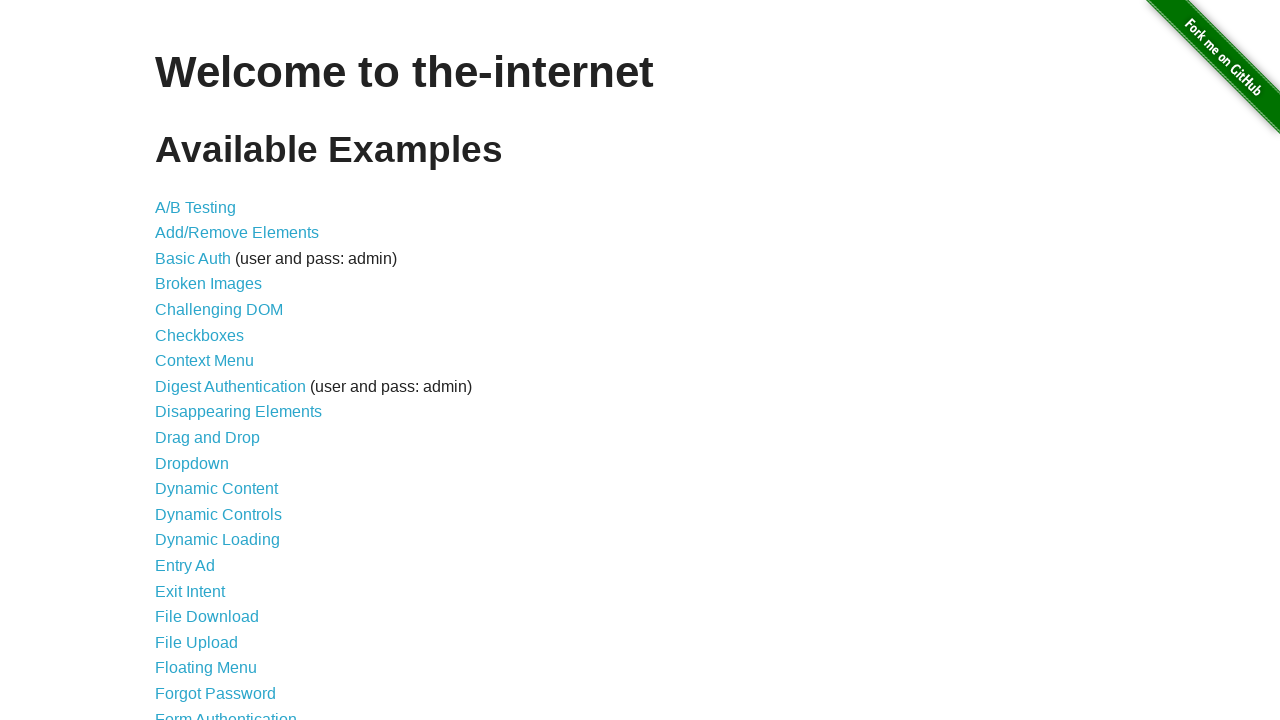

Clicked on inputs link to navigate to inputs page at (176, 361) on xpath=//a[@href='/inputs']
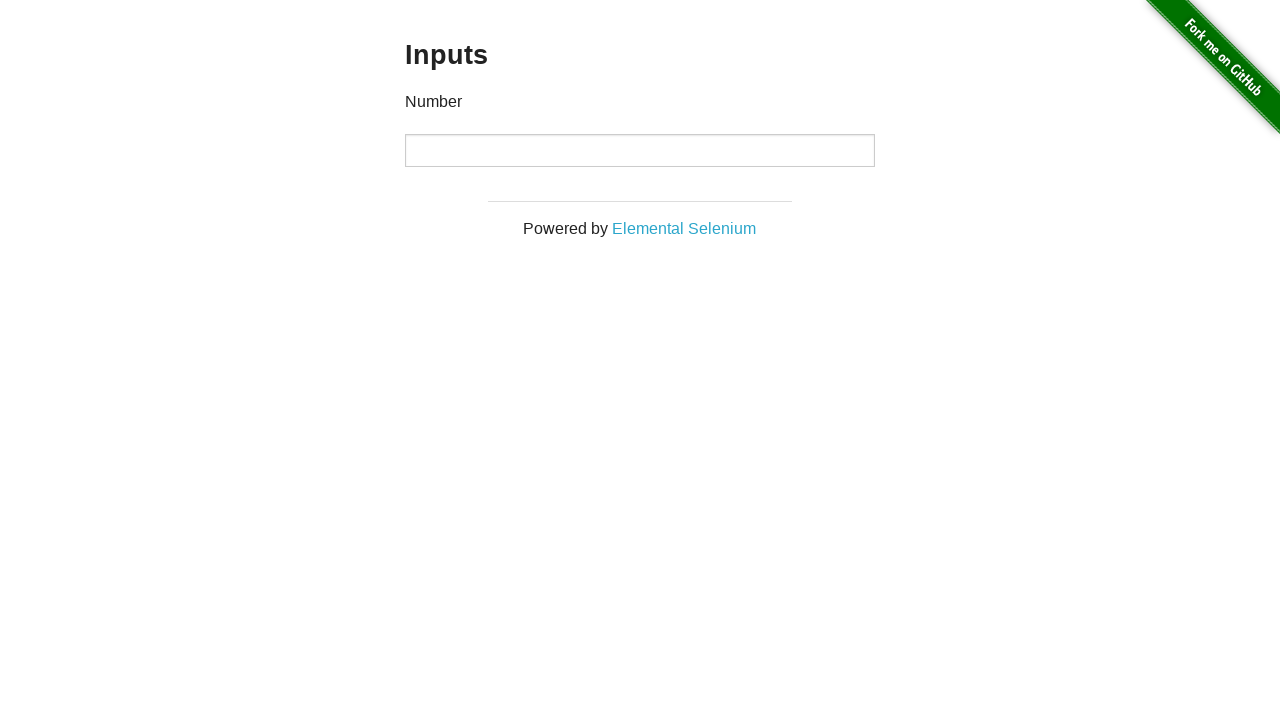

Number input field is visible
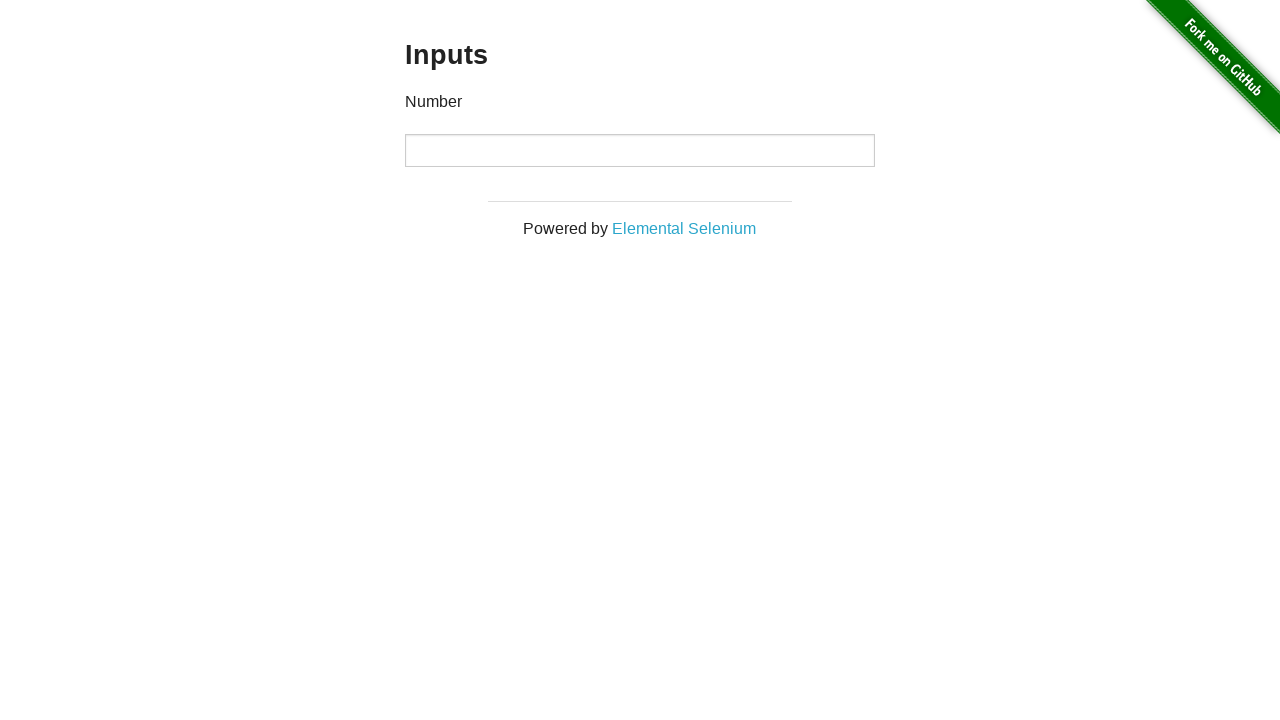

Entered random number 7352 into number input field on input[type='number']
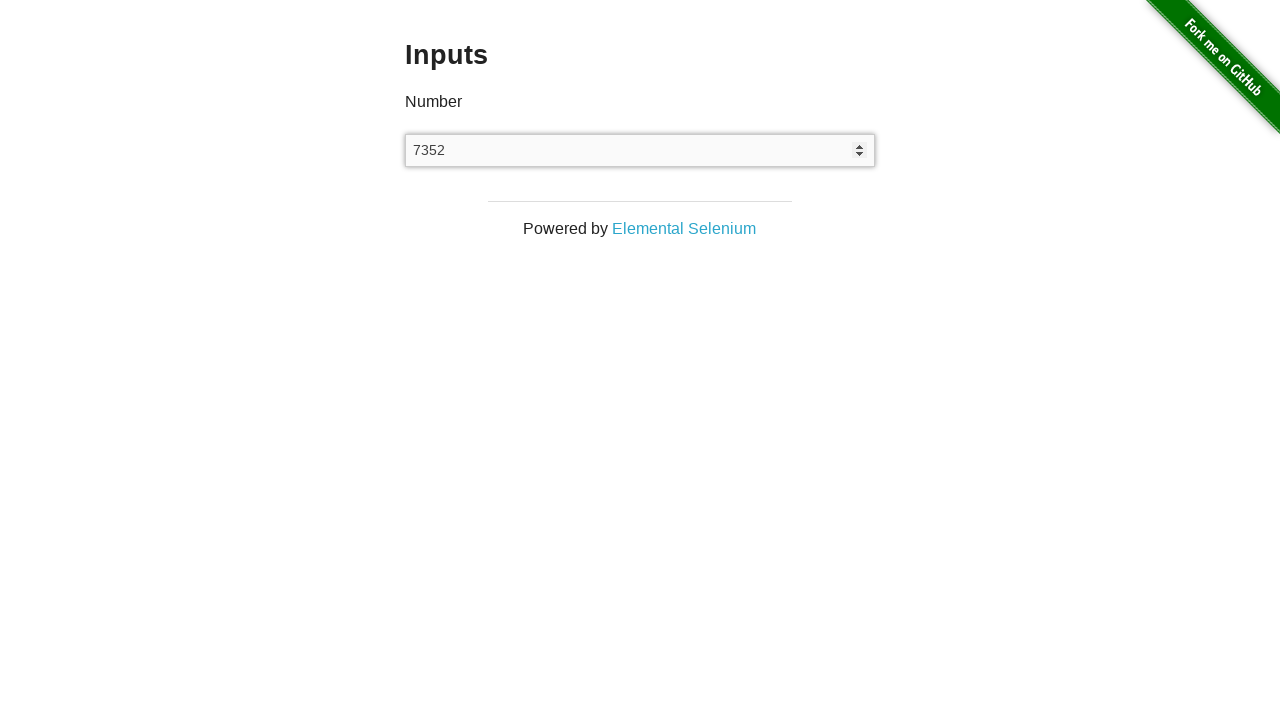

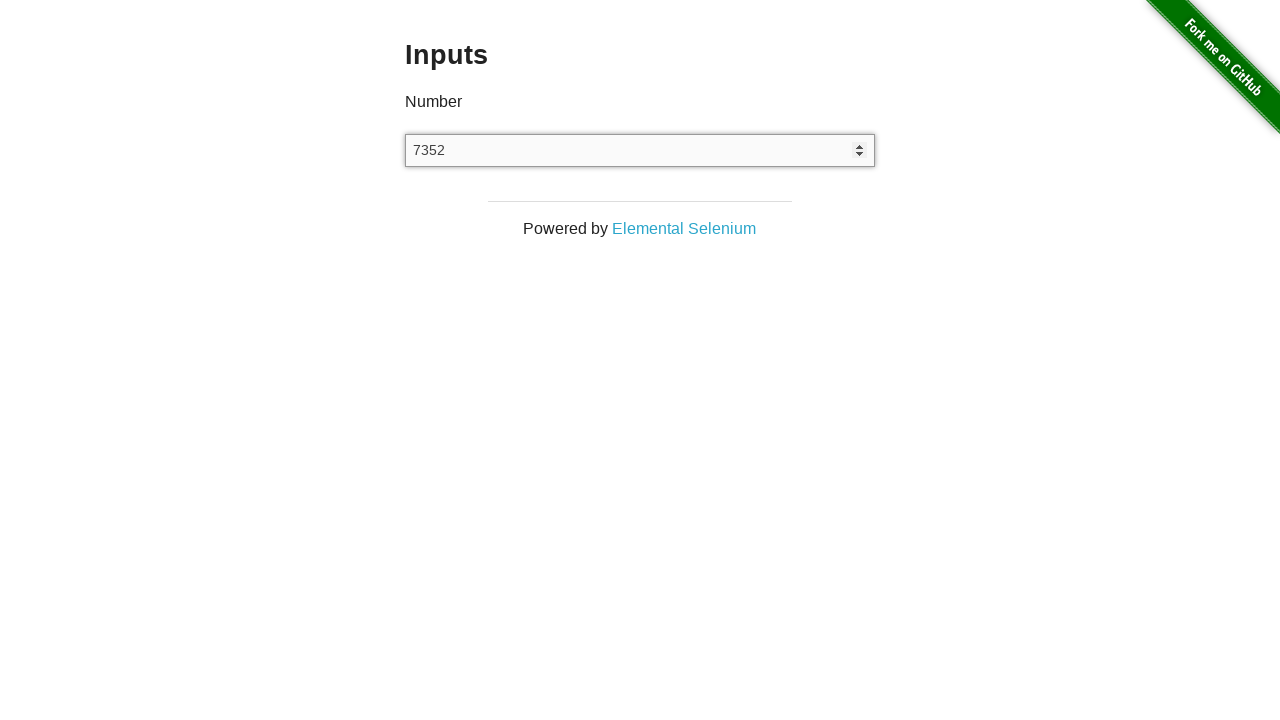